Tests dropdown functionality by selecting different options and verifying the selected text

Starting URL: https://the-internet.herokuapp.com/dropdown

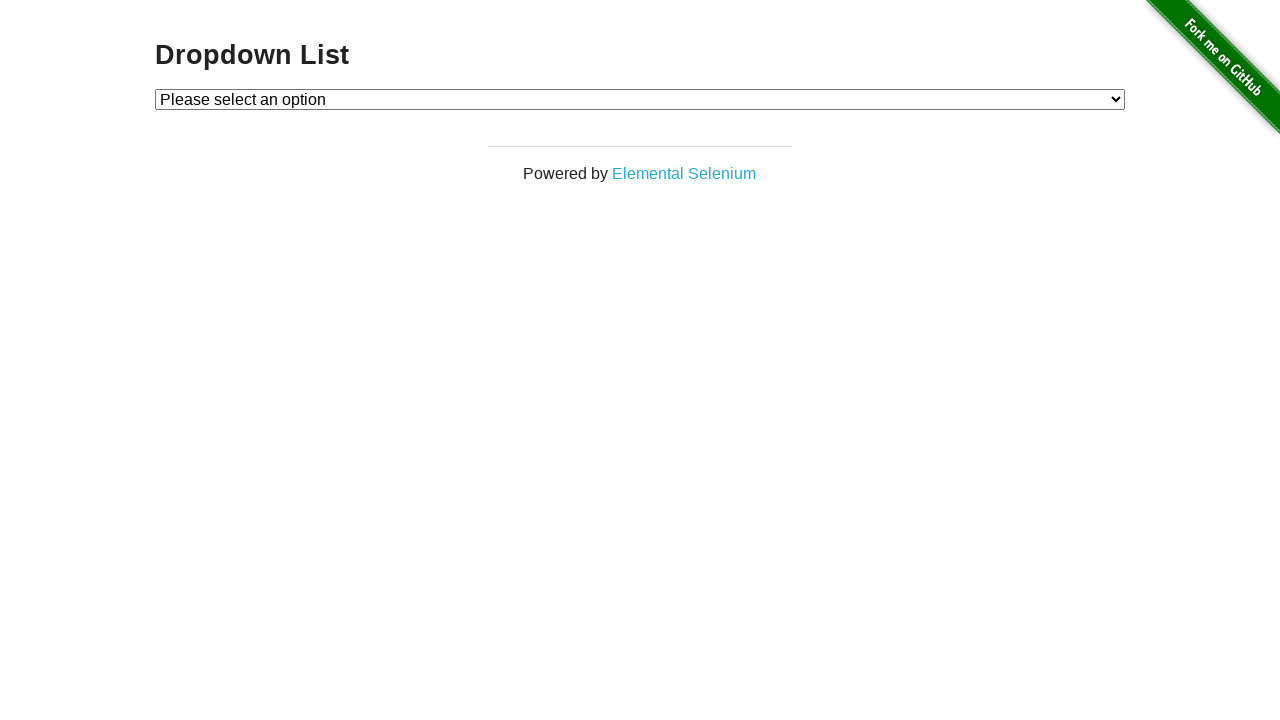

Selected 'Option 1' from dropdown on #dropdown
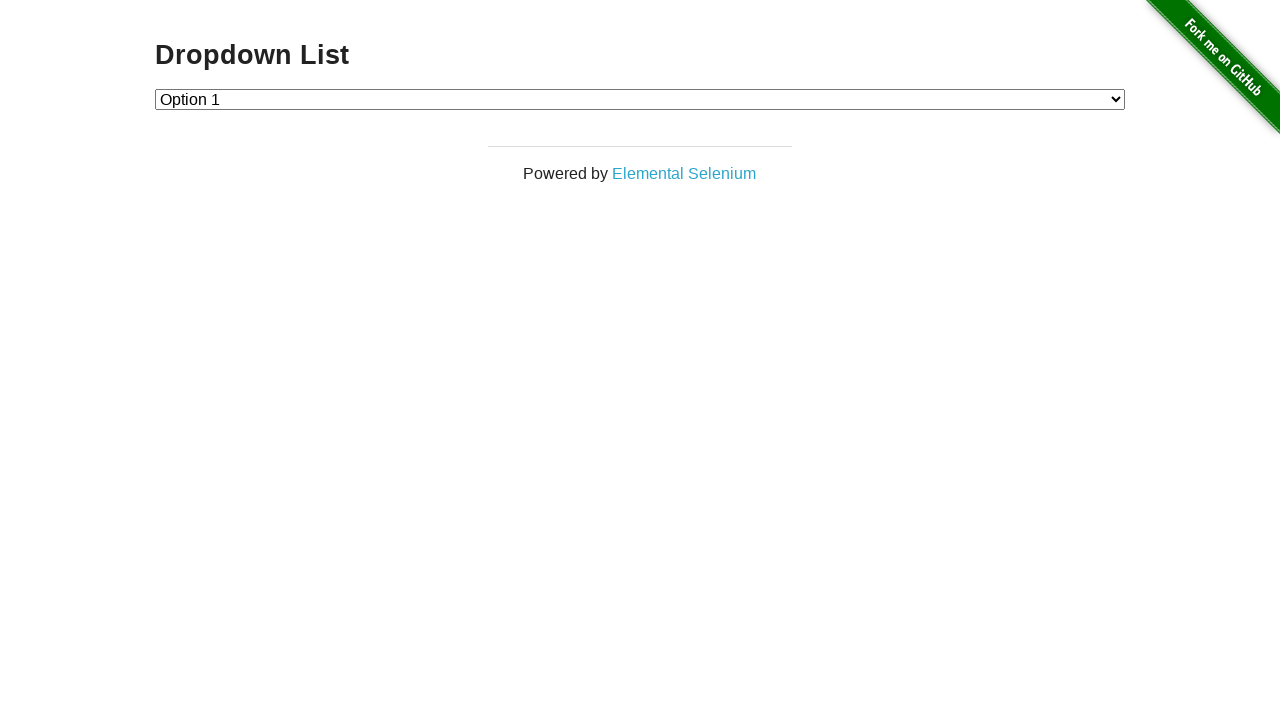

Verified 'Option 1' is selected in dropdown
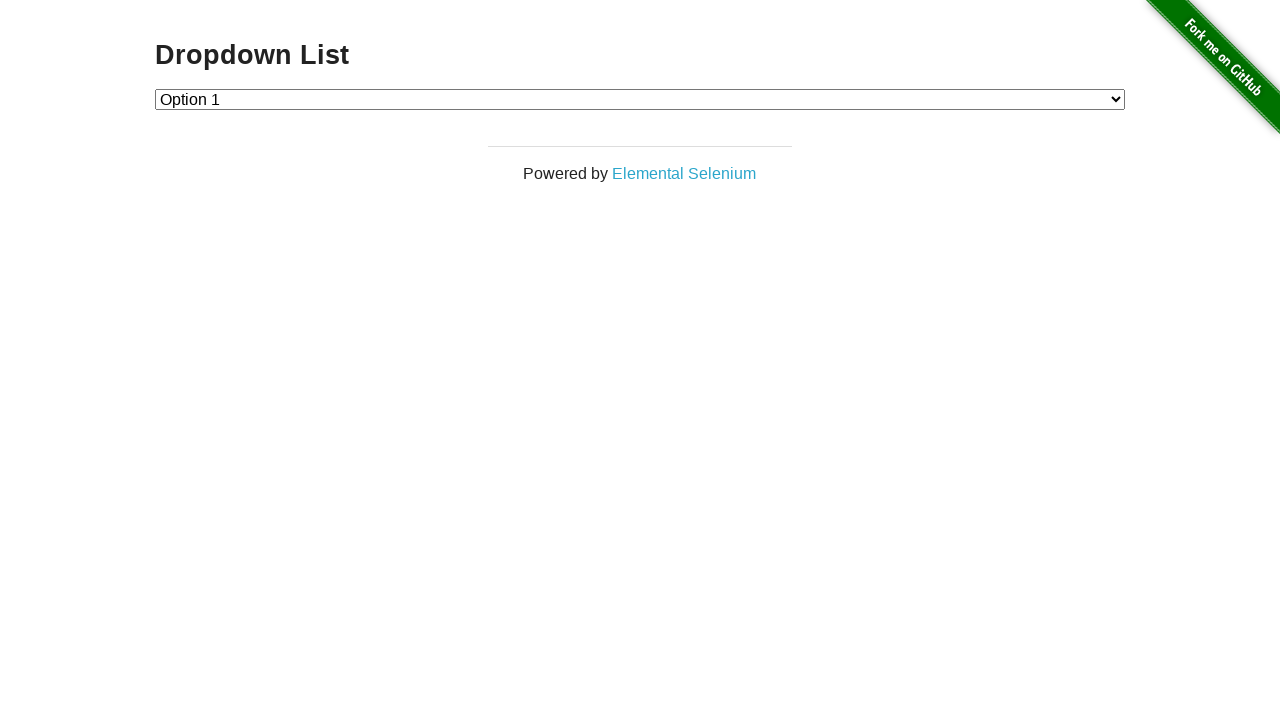

Selected 'Option 2' from dropdown on #dropdown
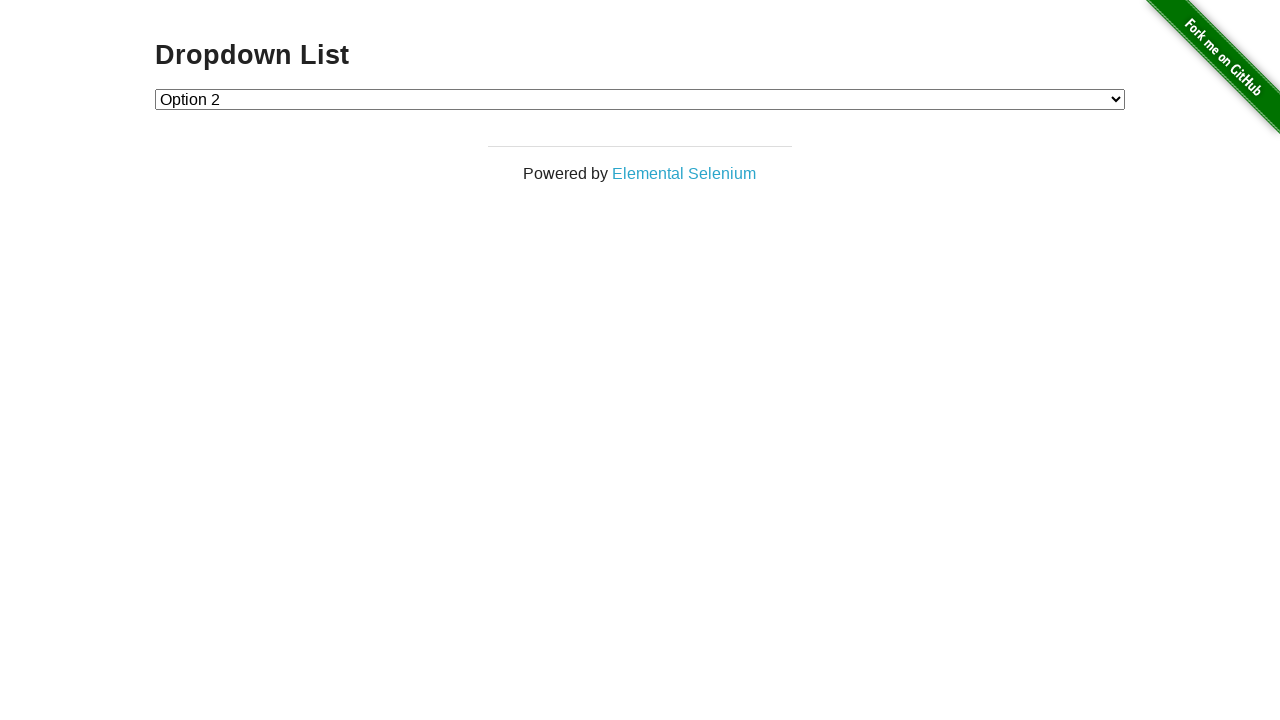

Verified 'Option 2' is selected in dropdown
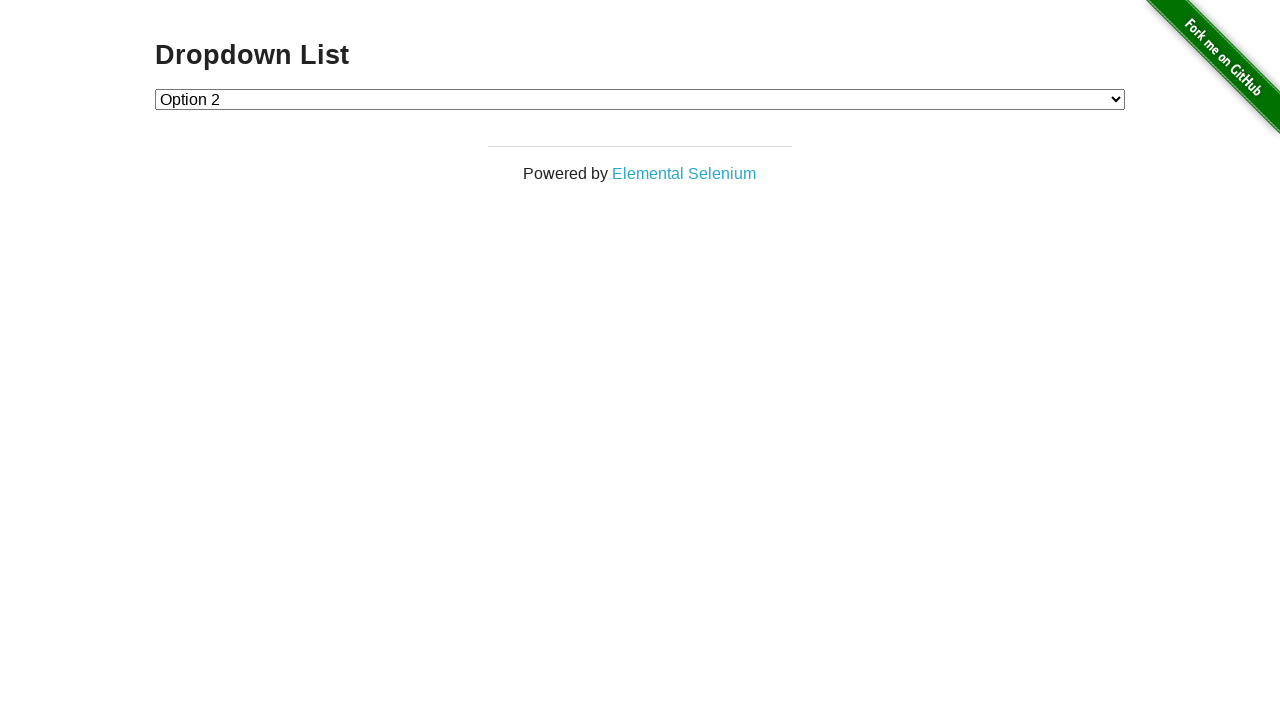

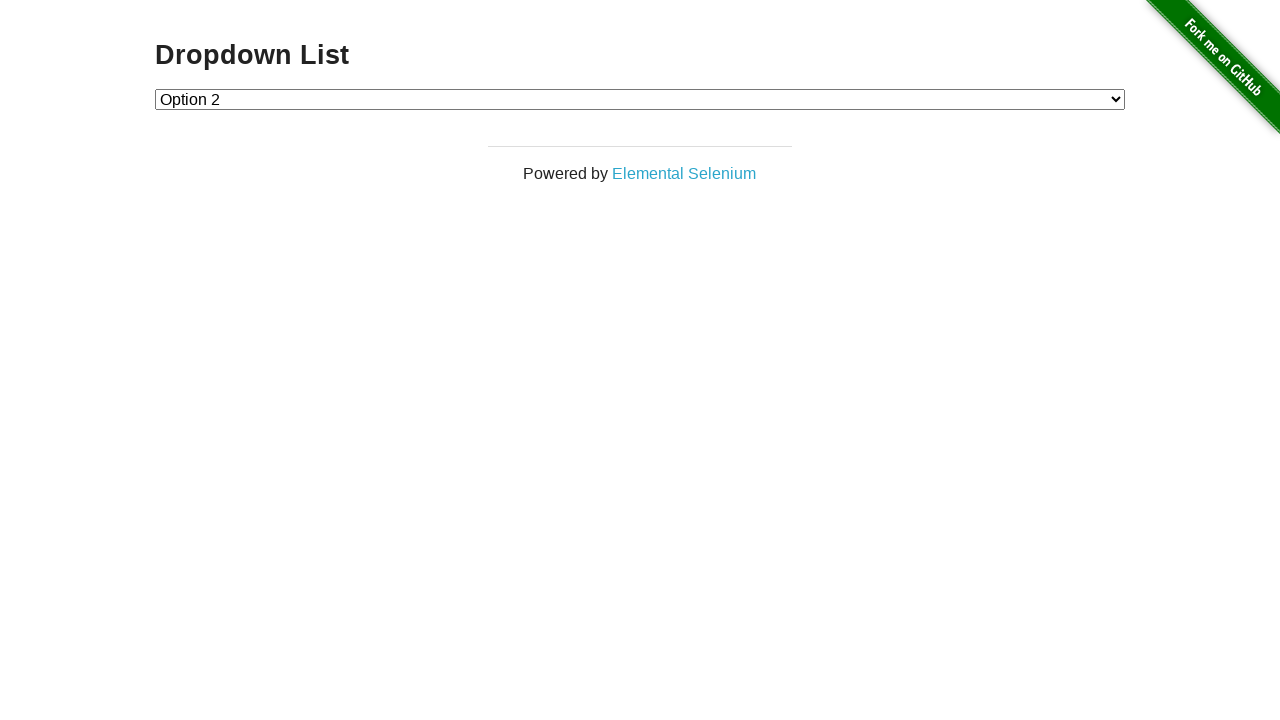